Tests phone number validation on a free trial signup form by submitting an empty telephone field and verifying that an "Invalid value." error message is displayed.

Starting URL: https://www.activetrail.com/free-trial/

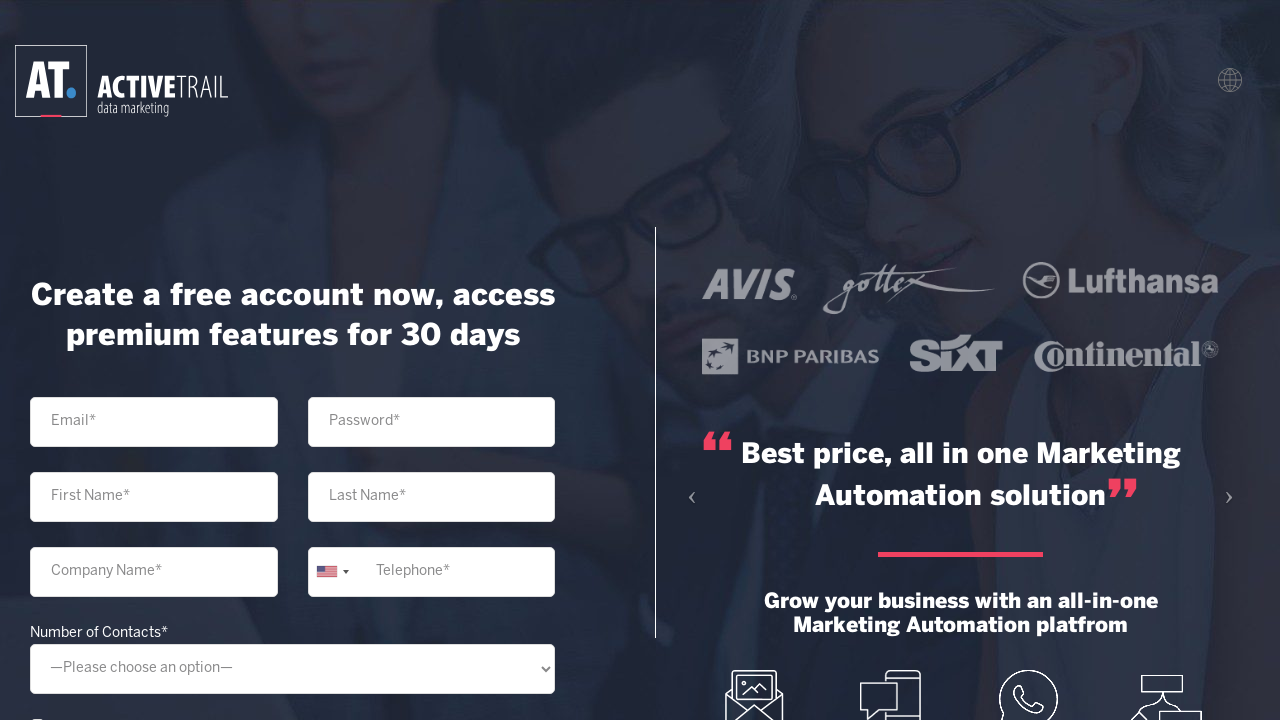

Navigated to ActiveTrail free trial signup page
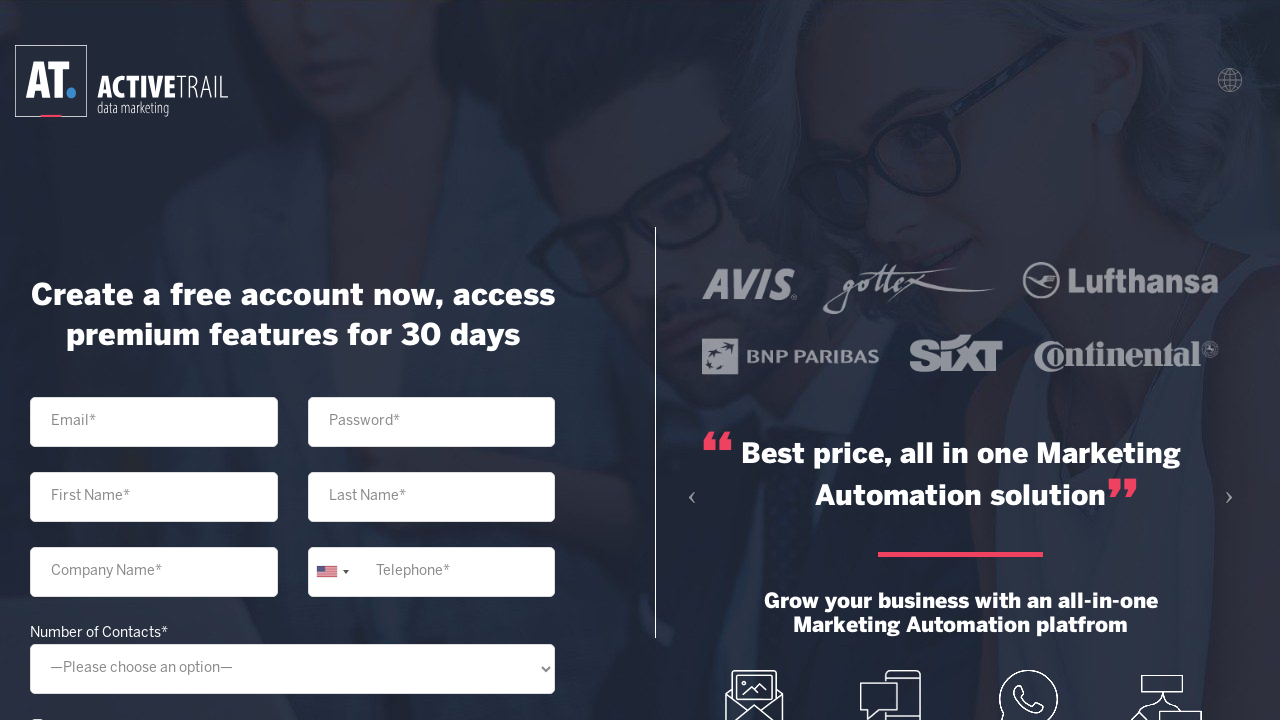

Left telephone field empty on //input[@placeholder='Telephone*']
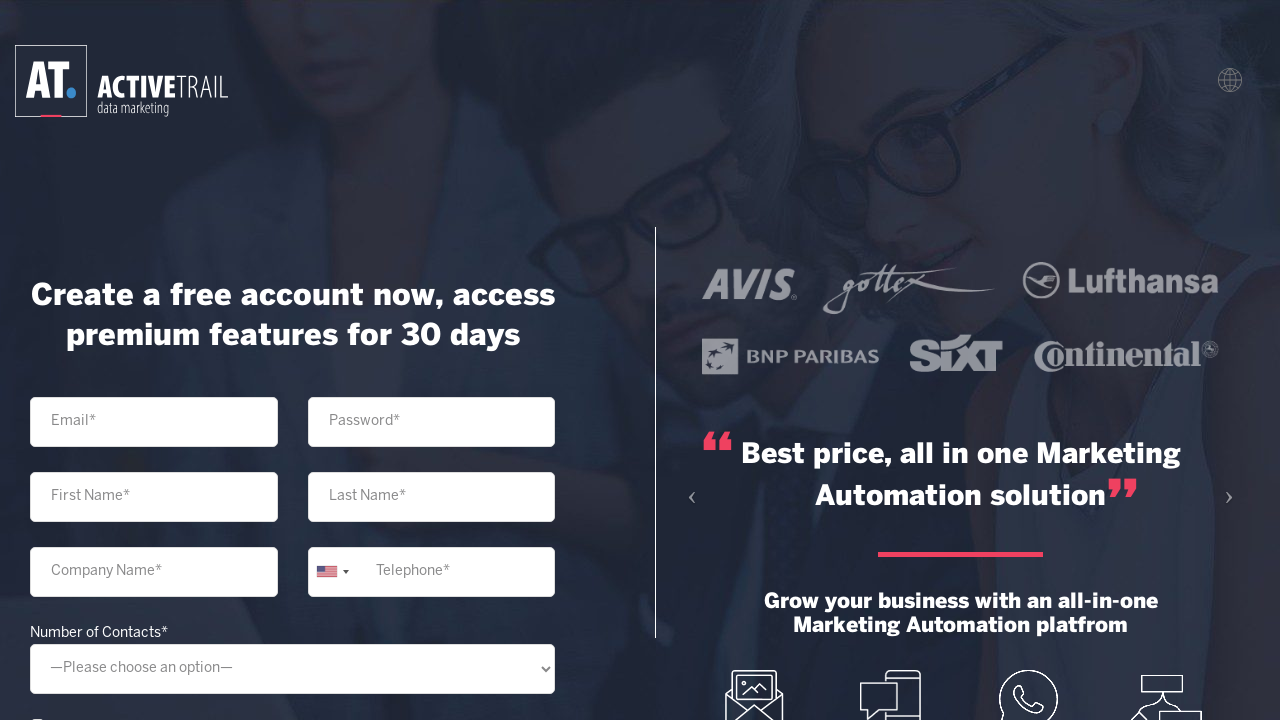

Clicked submit button with empty telephone field at (292, 553) on xpath=//input[@type='submit']
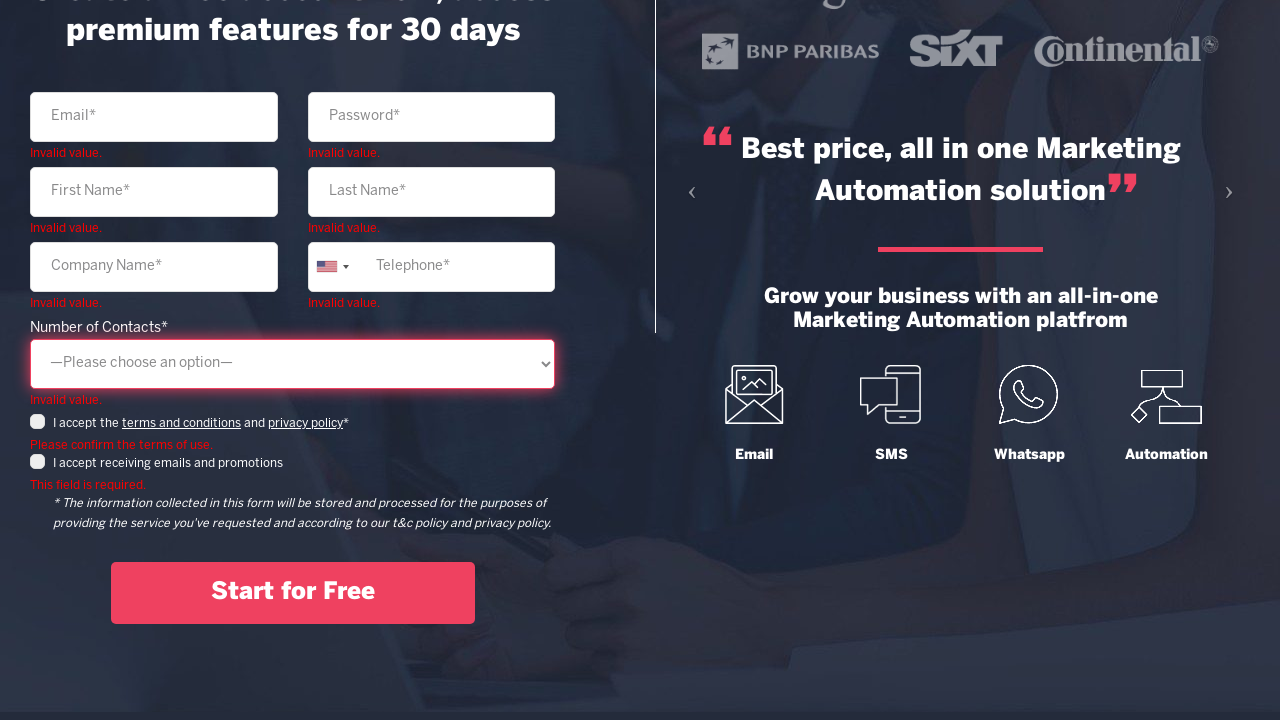

Phone error message appeared and became visible
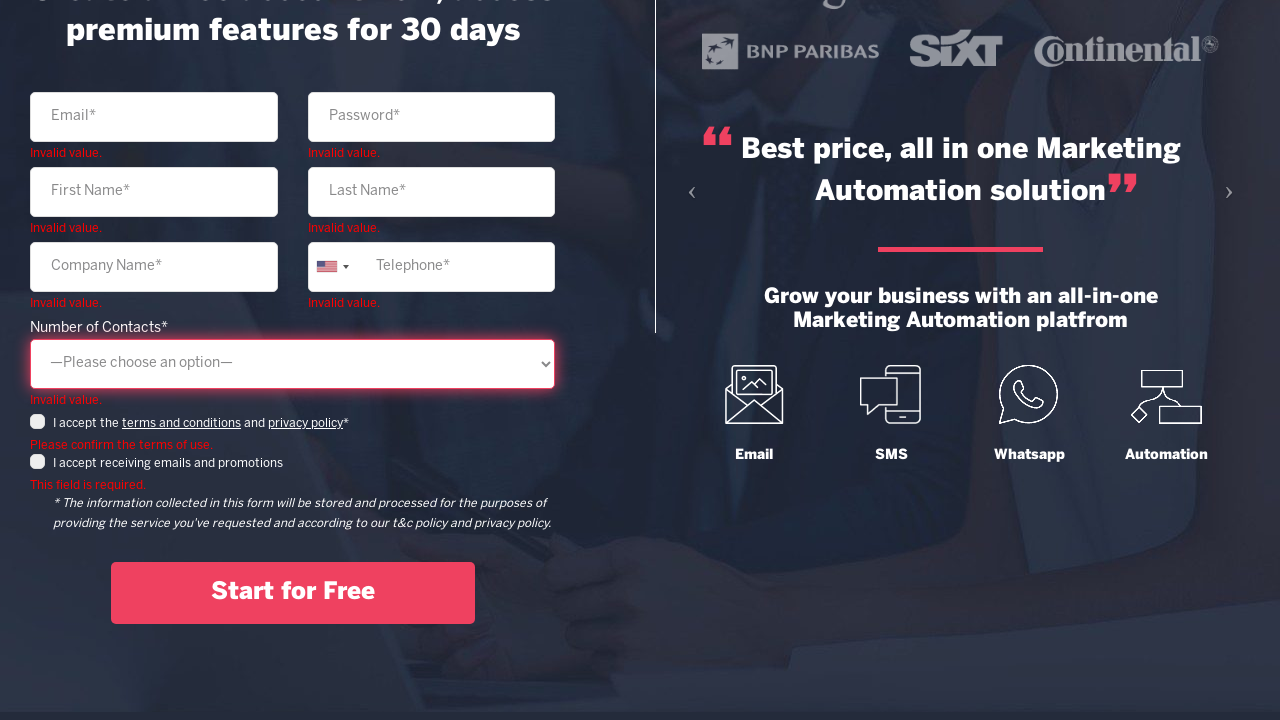

Verified error message displays 'Invalid value.'
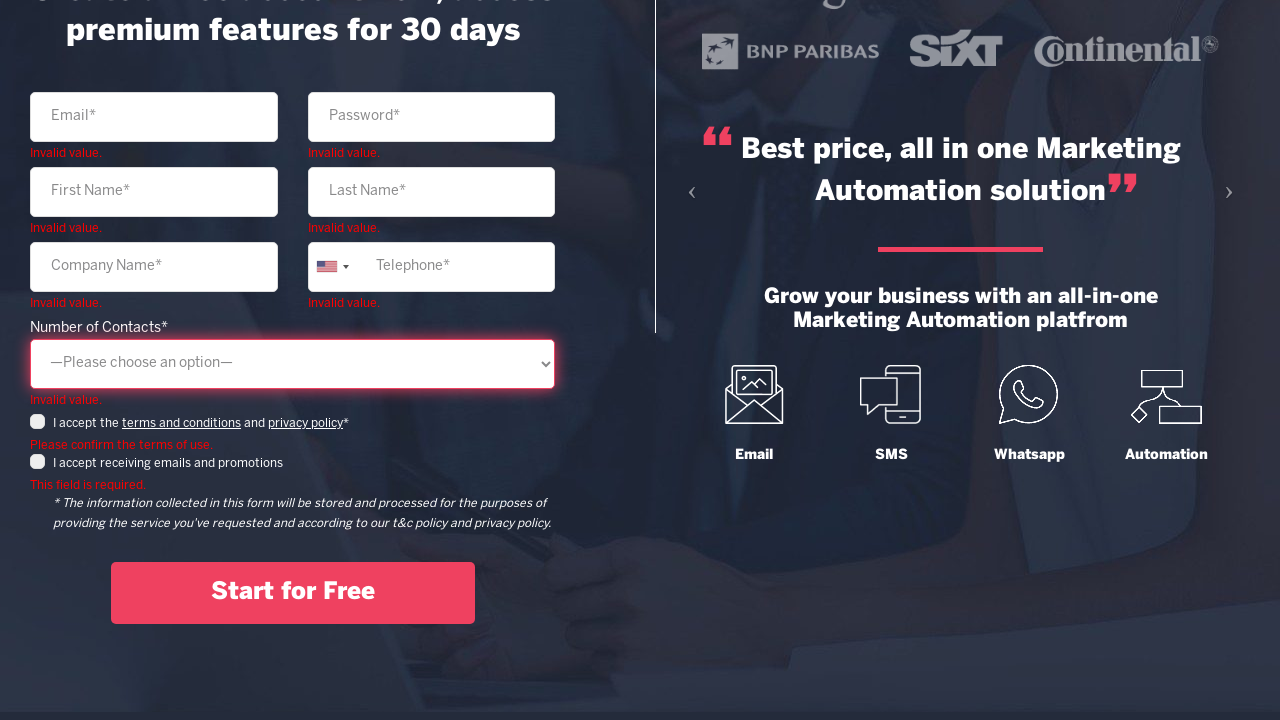

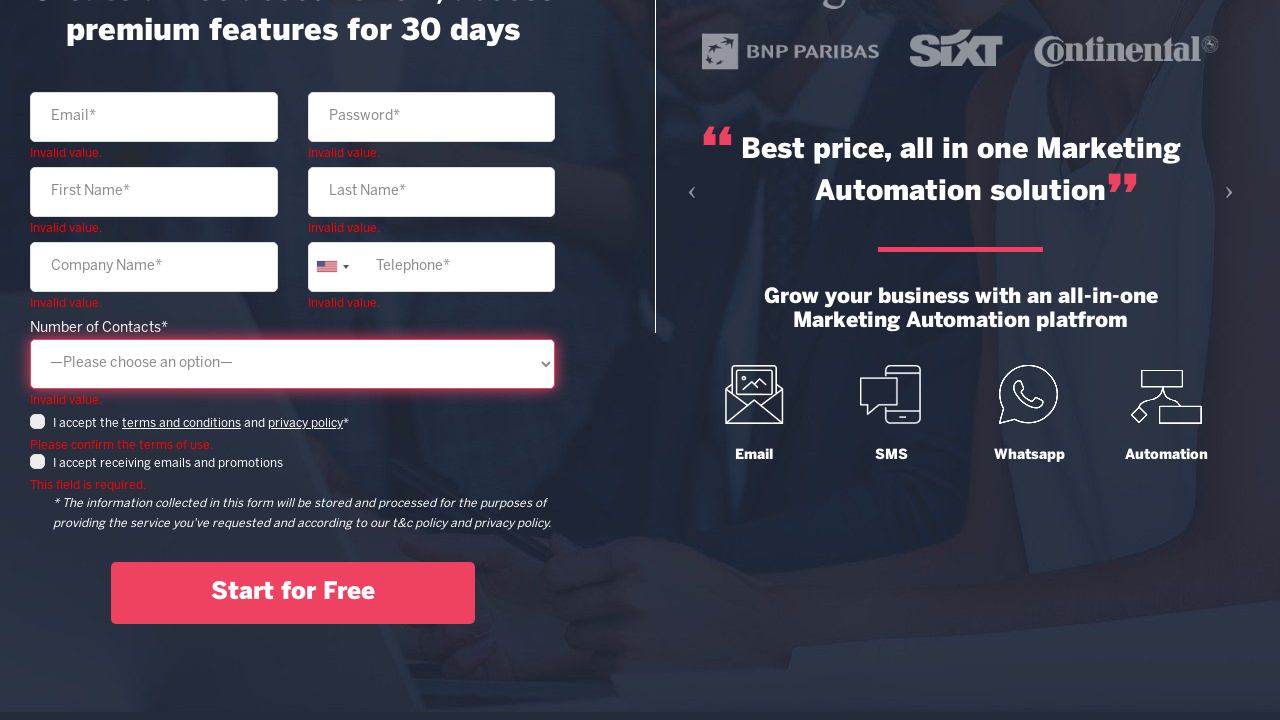